Tests a math calculation form by reading two numbers, calculating their sum, selecting the result from a dropdown, and submitting the form

Starting URL: http://suninjuly.github.io/selects1.html

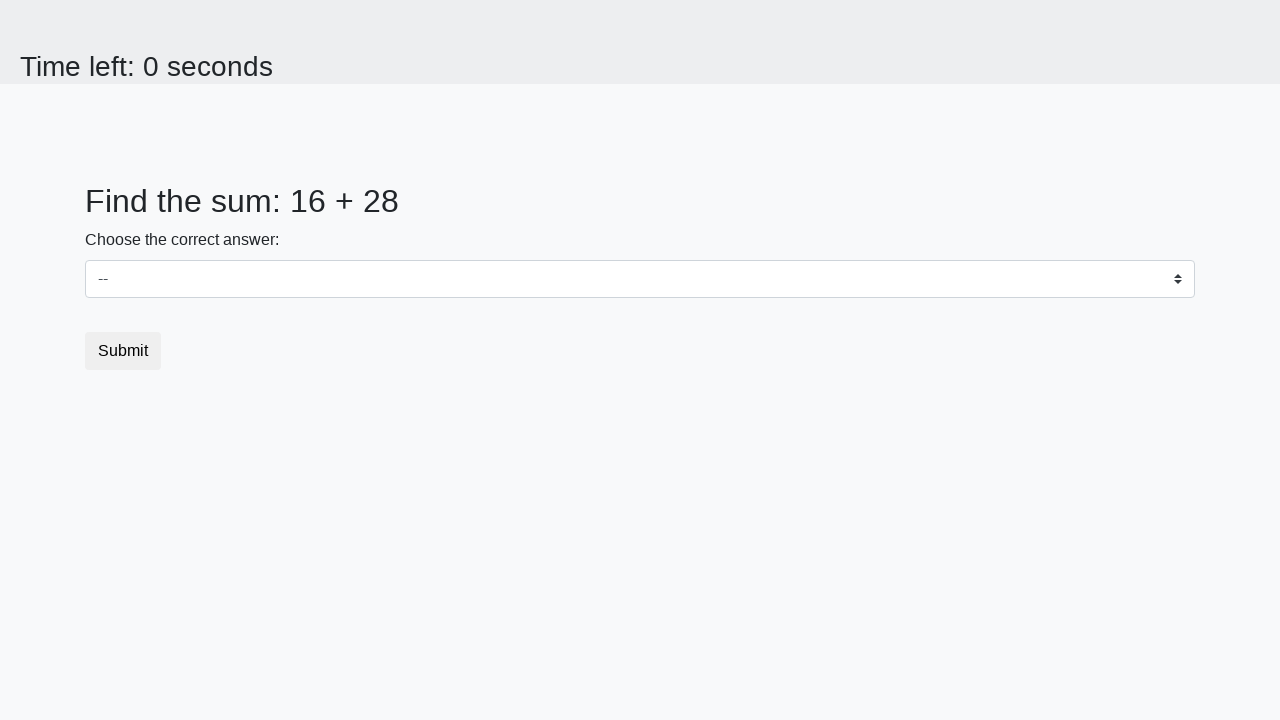

Located first number element (#num1)
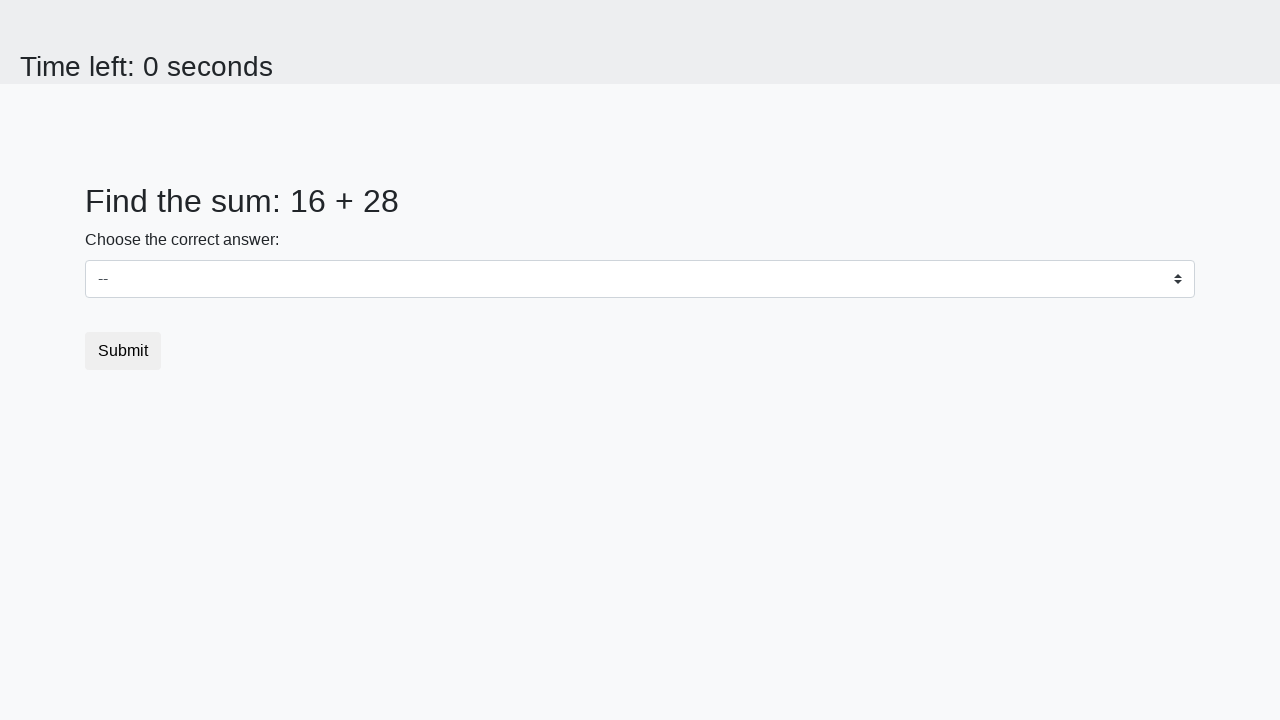

Located second number element (#num2)
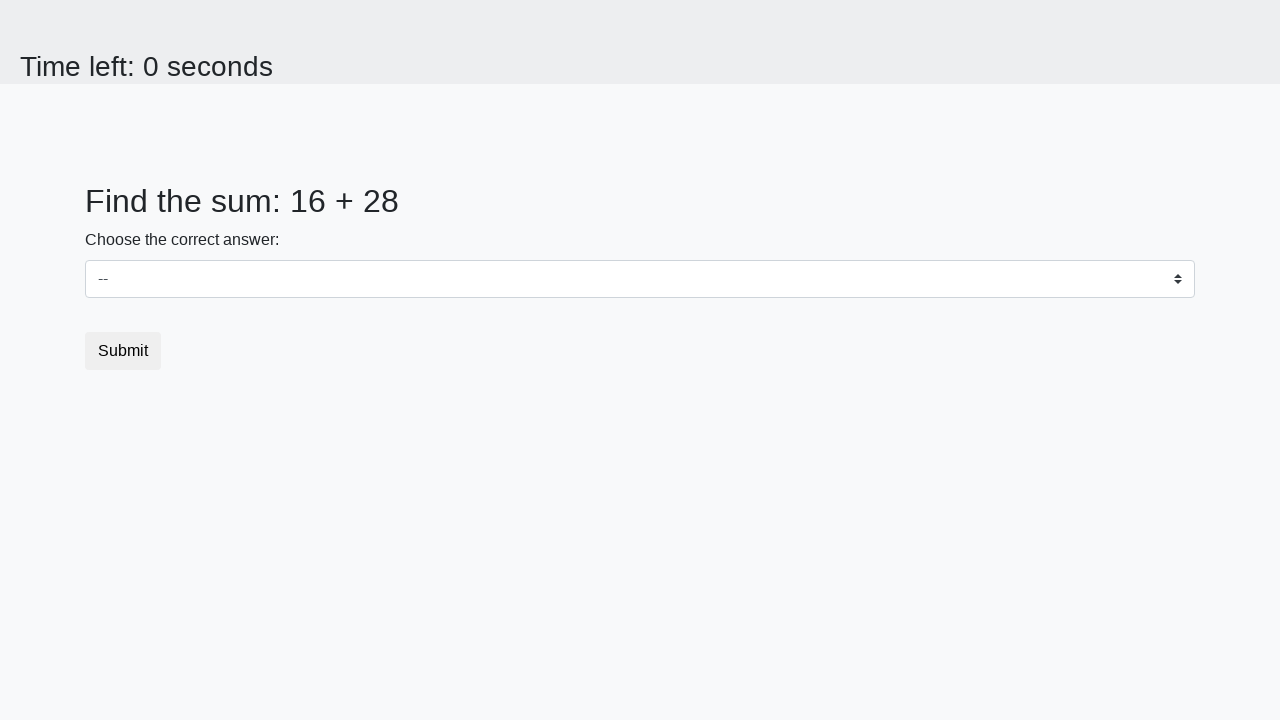

Read first number: 16
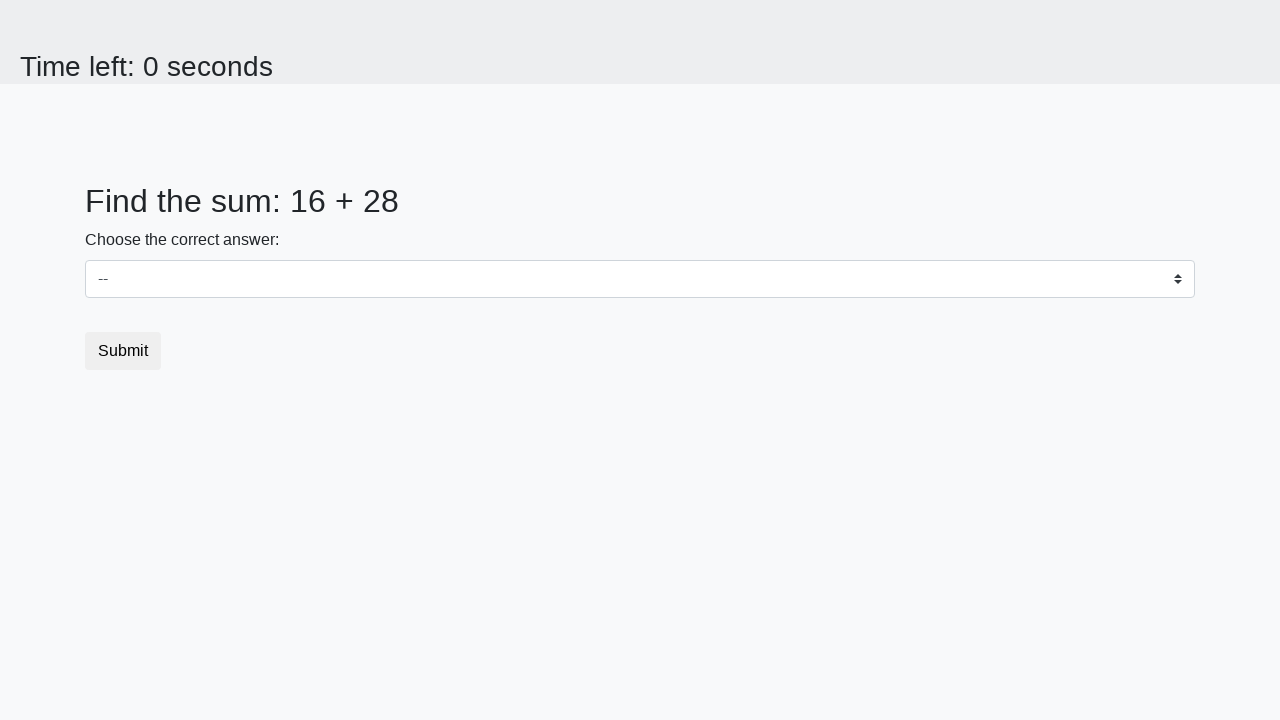

Read second number: 28
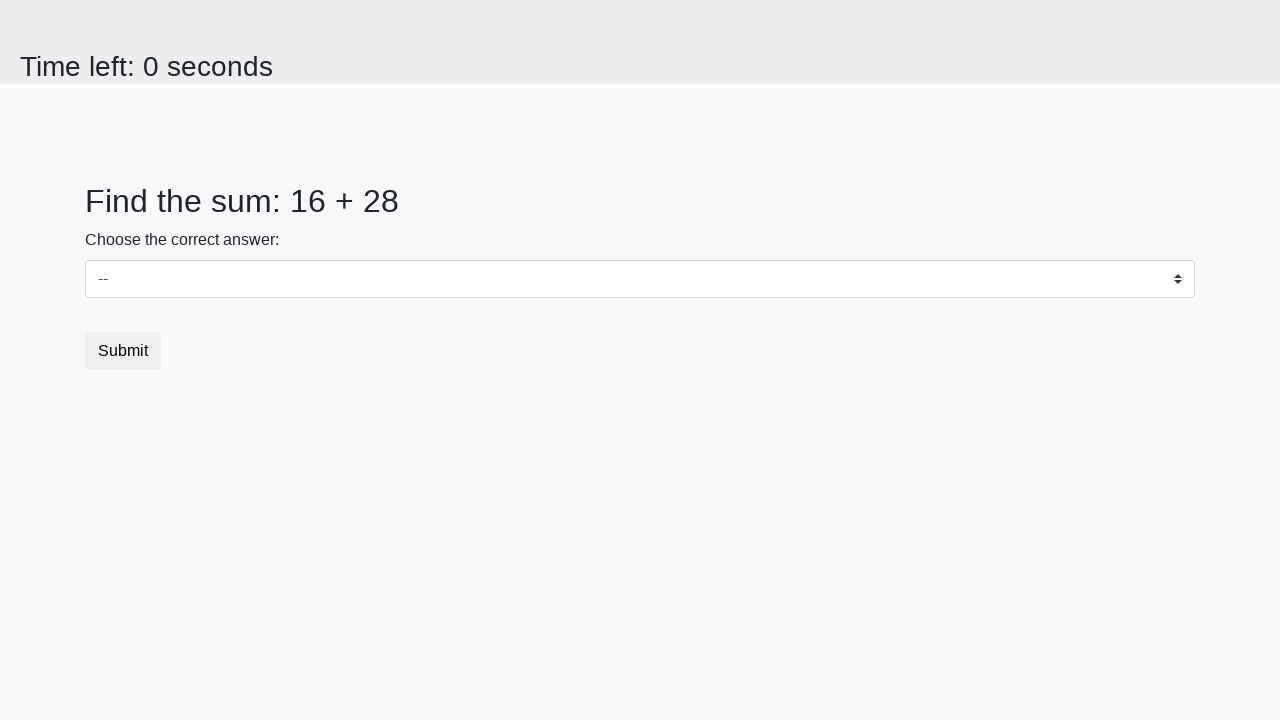

Calculated sum: 16 + 28 = 44
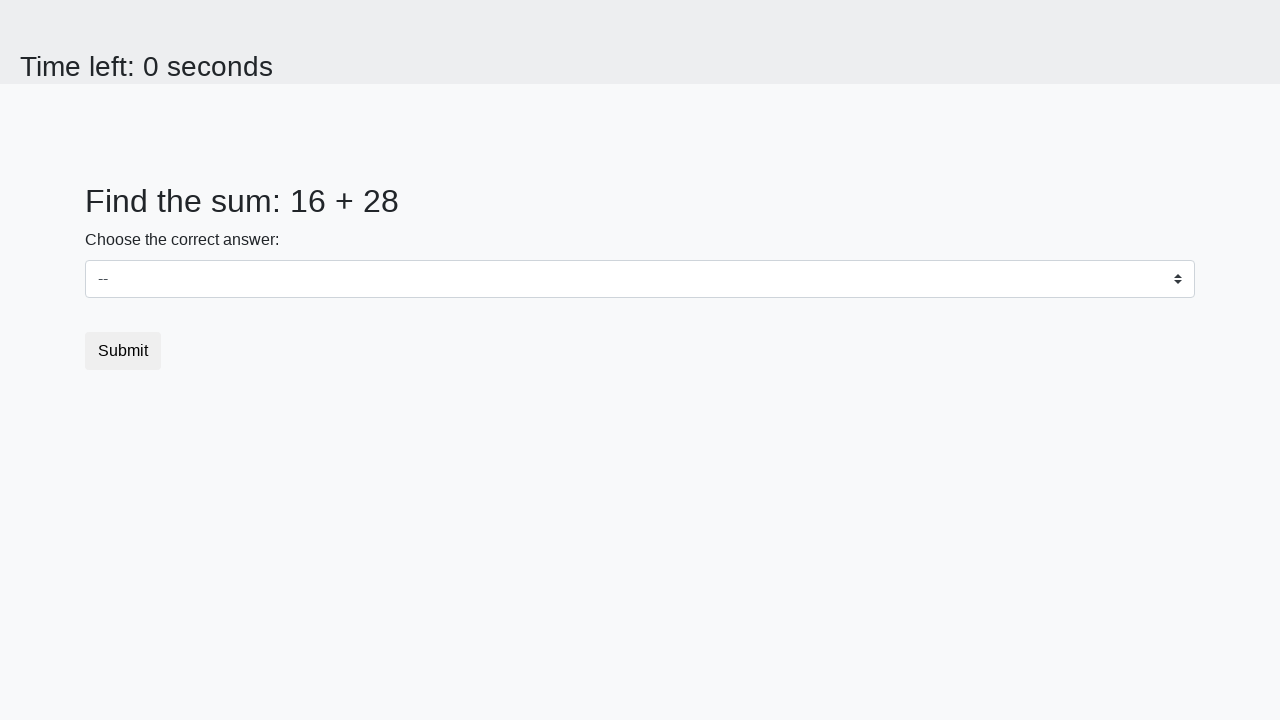

Selected value '44' from dropdown on select
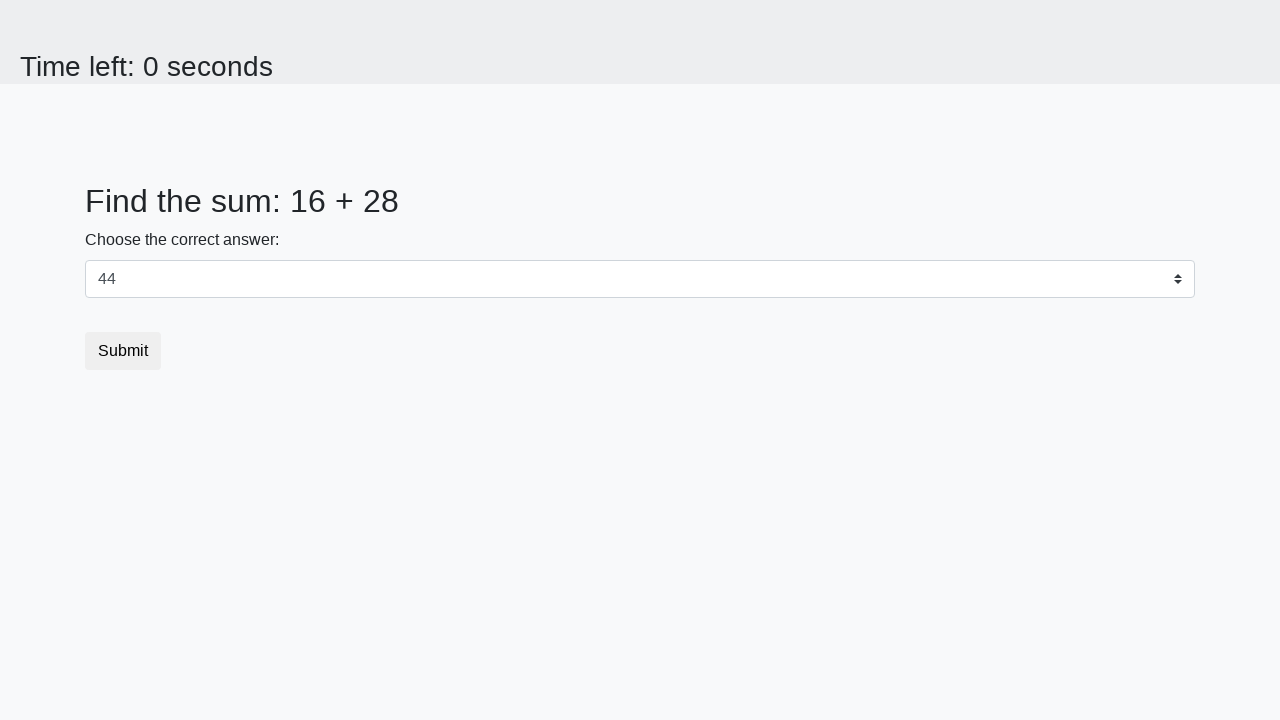

Clicked submit button to complete form at (123, 351) on button.btn
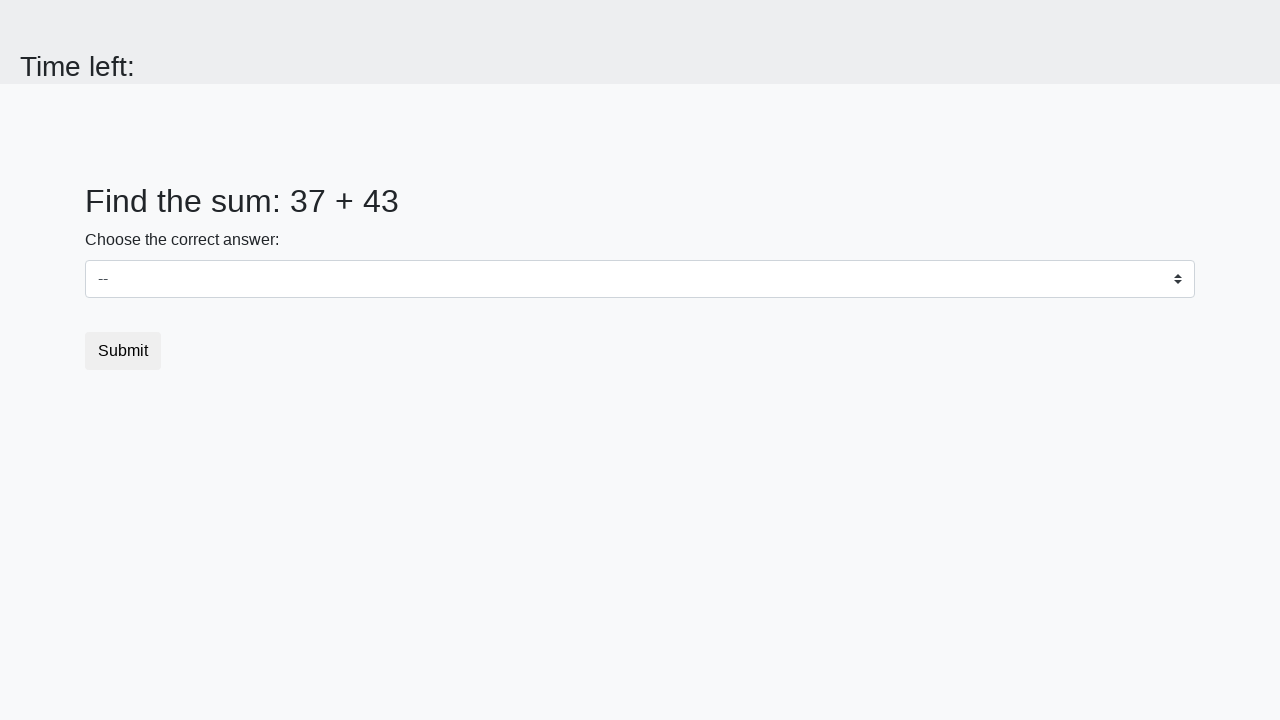

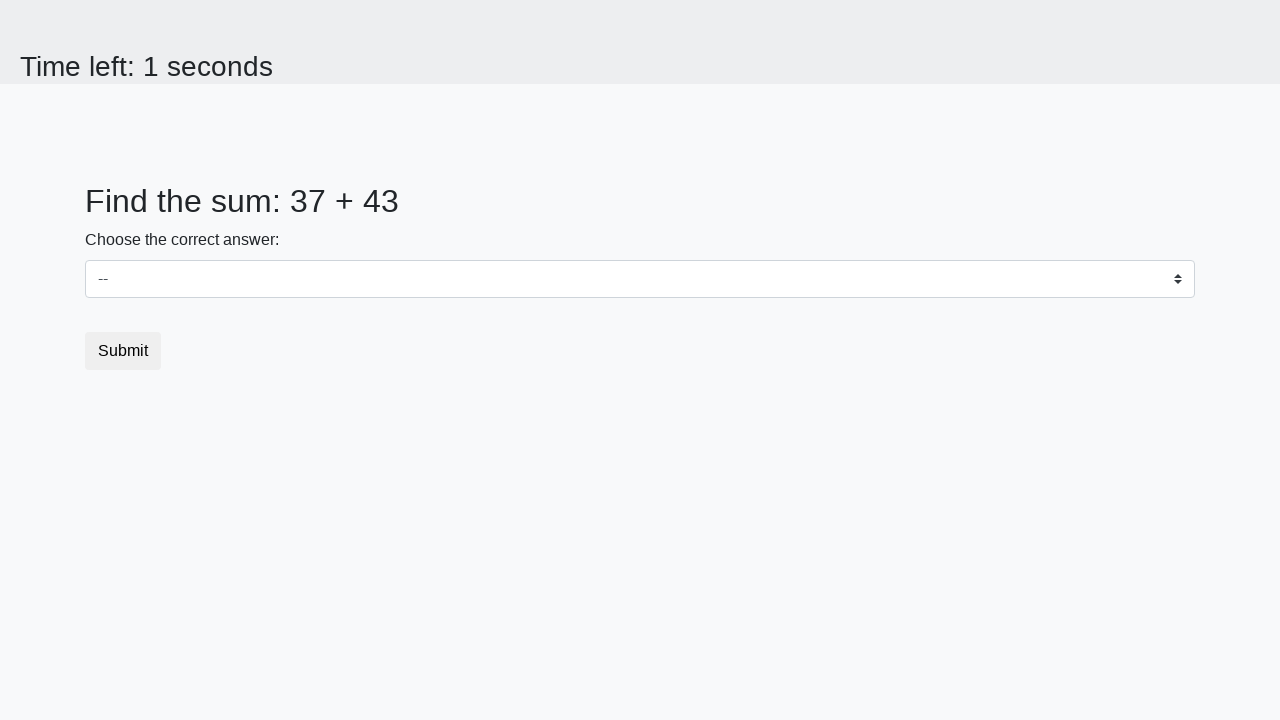